Navigates to a registration page, scrolls to a Google Plus social media icon and clicks it using JavaScript executor

Starting URL: https://demo.automationtesting.in/Register.html

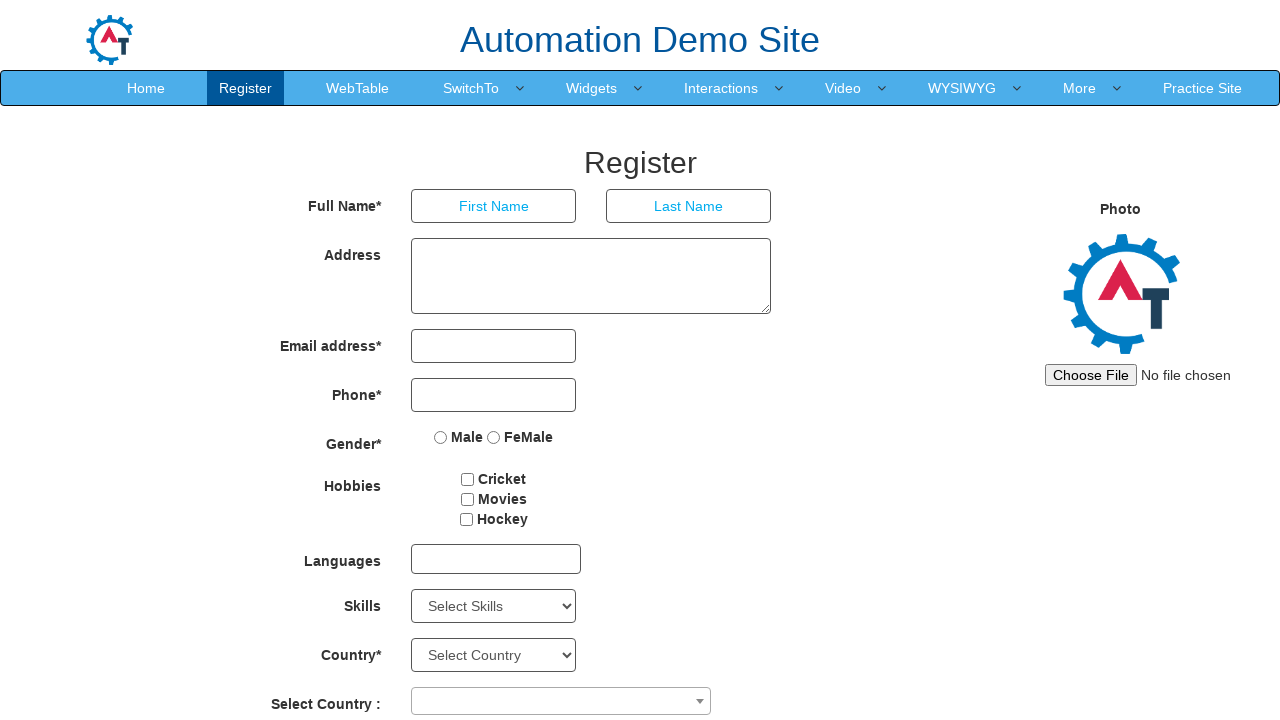

Located Google Plus icon element using XPath selector
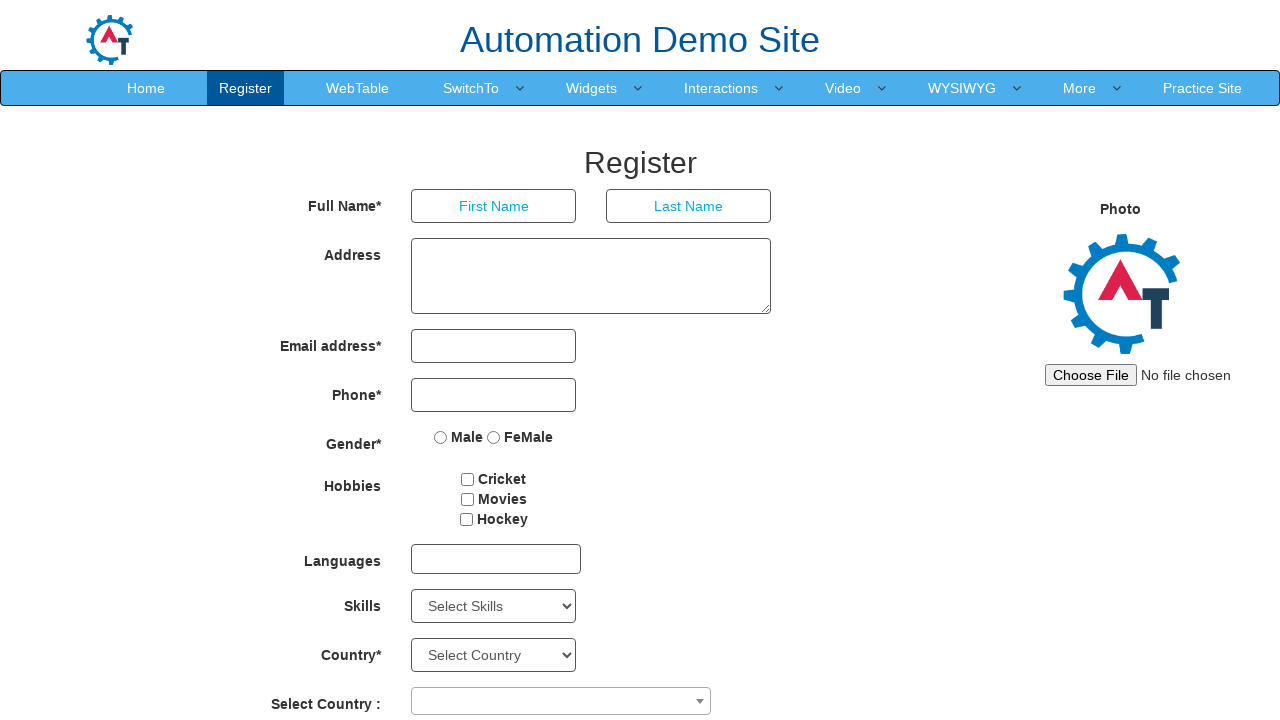

Scrolled Google Plus icon into view
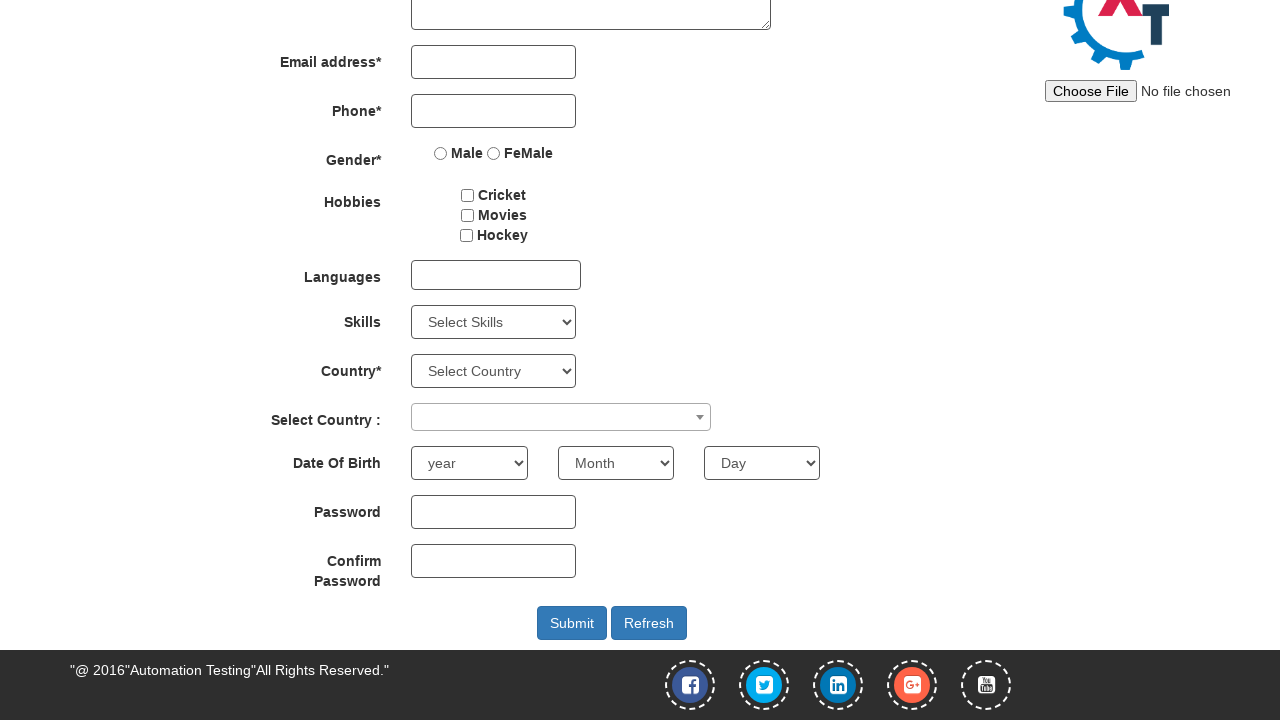

Clicked on Google Plus social media icon at (912, 685) on xpath=//span[@class='fa fa-google-plus-square']
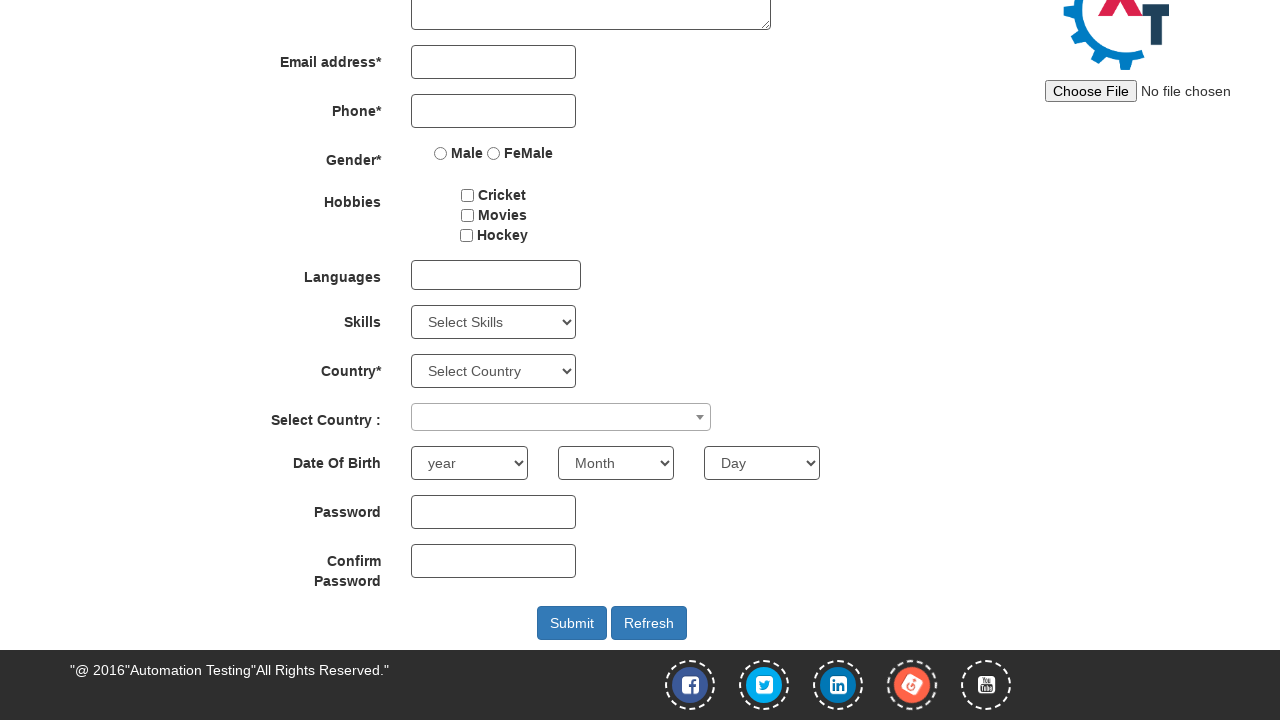

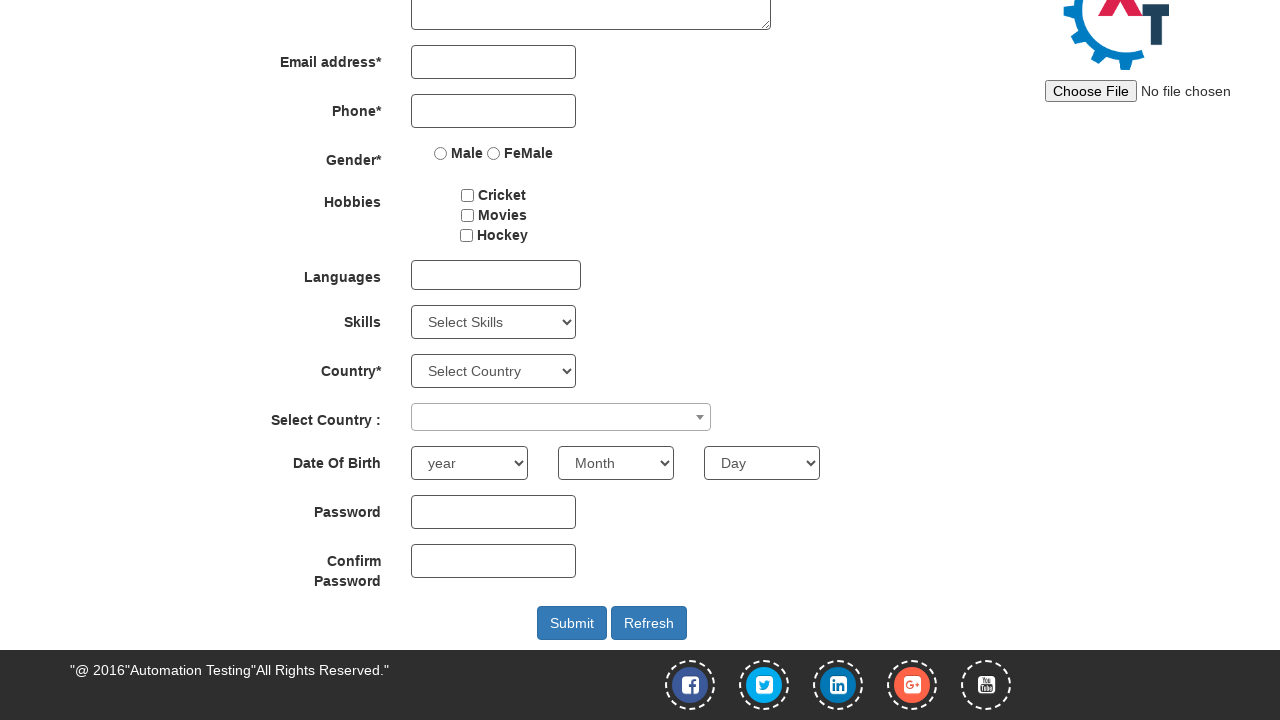